Tests single select dropdown functionality by selecting an option by index

Starting URL: https://www.lambdatest.com/selenium-playground/select-dropdown-demo

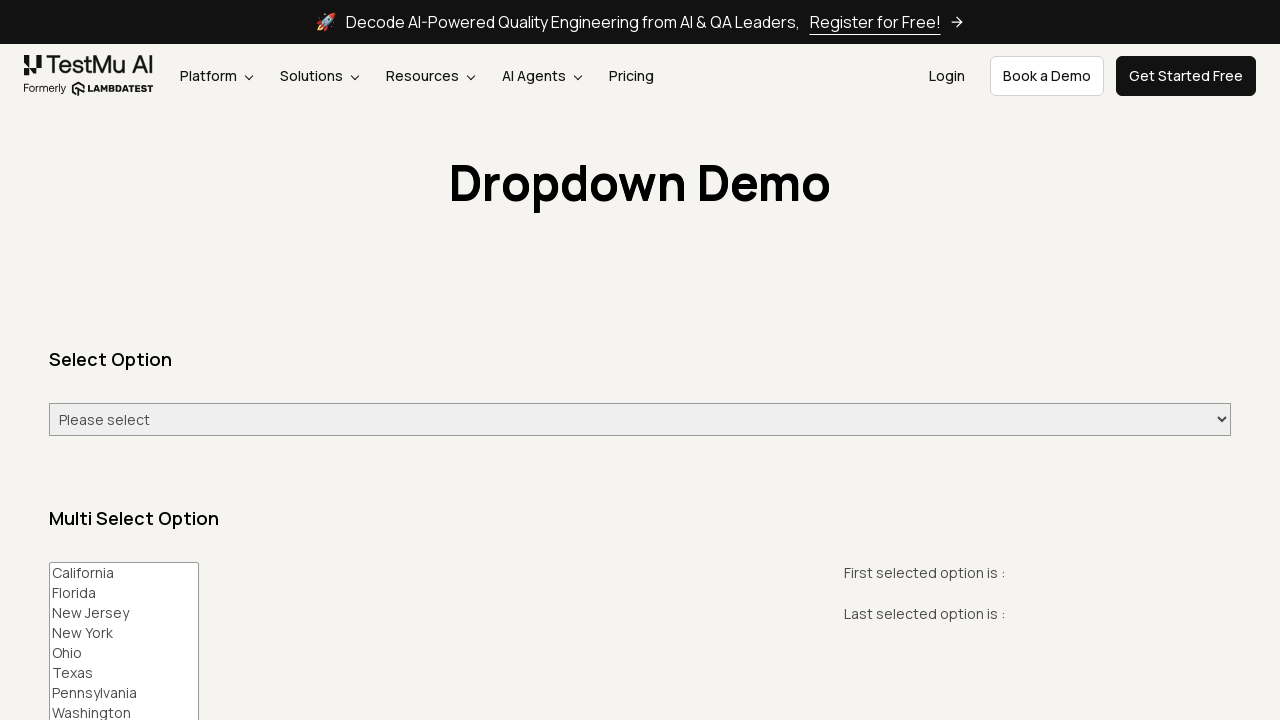

Navigated to select dropdown demo page
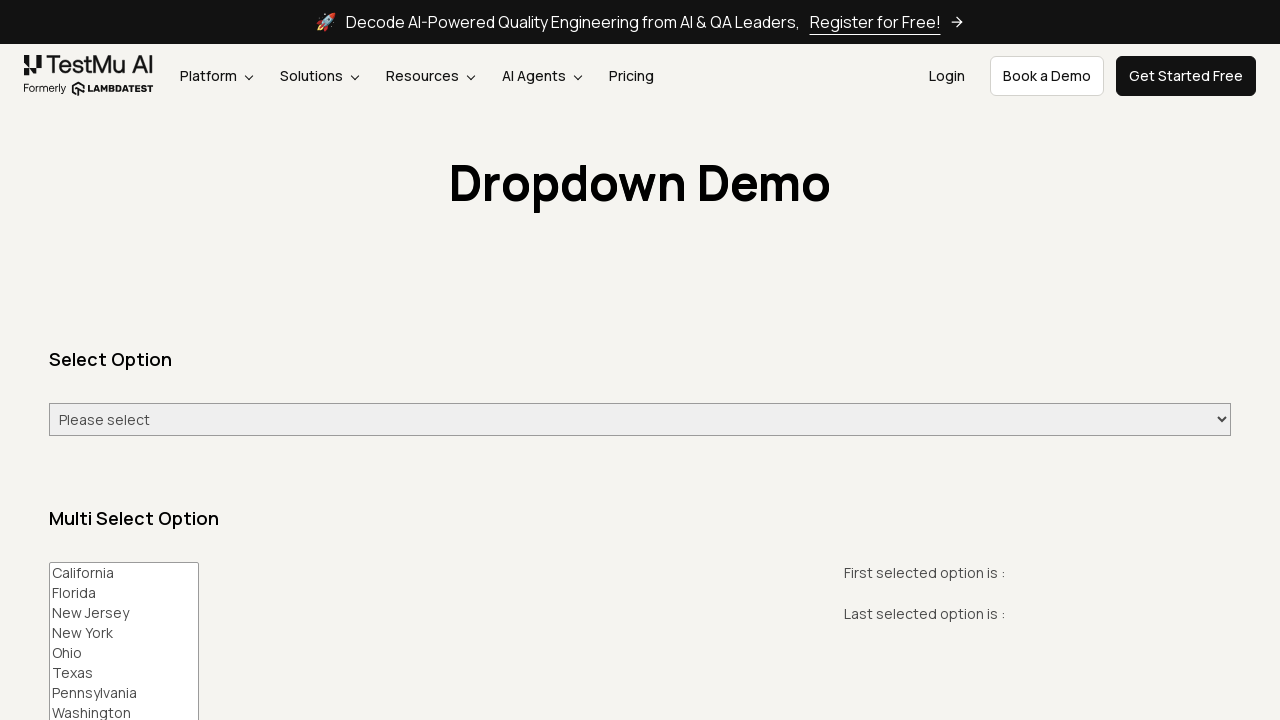

Selected first option (index=0) from single select dropdown on #select-demo
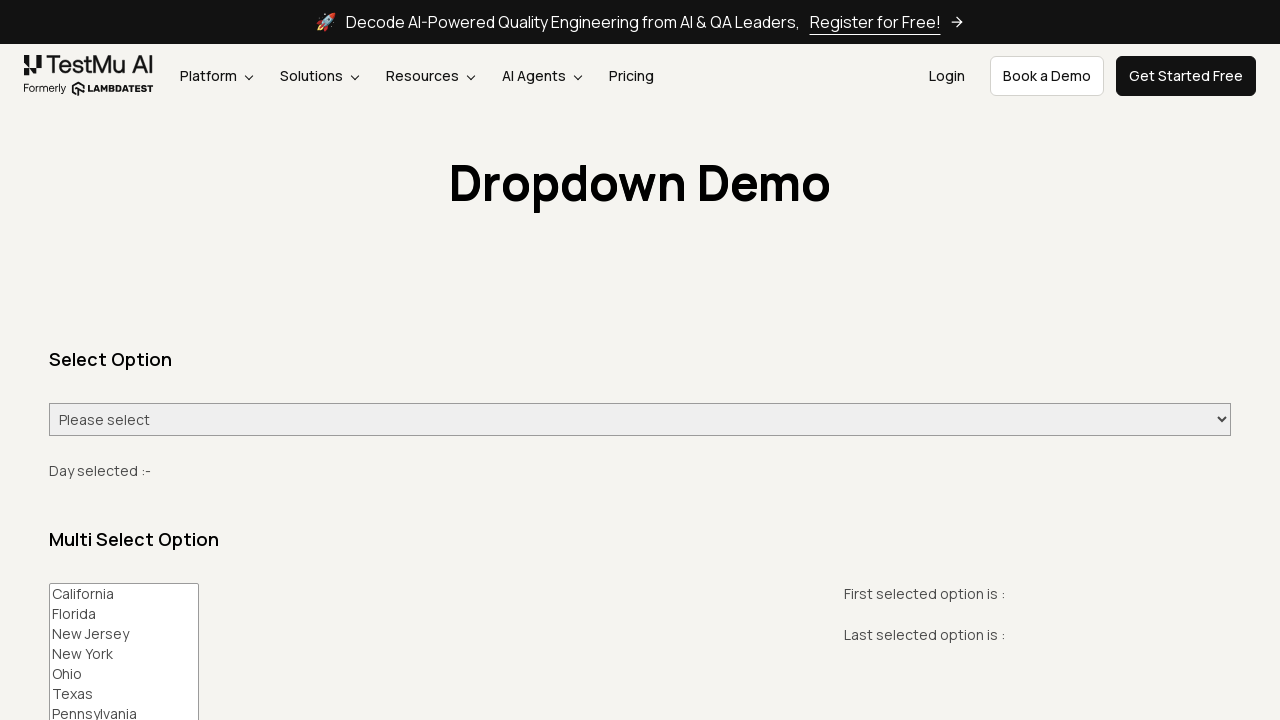

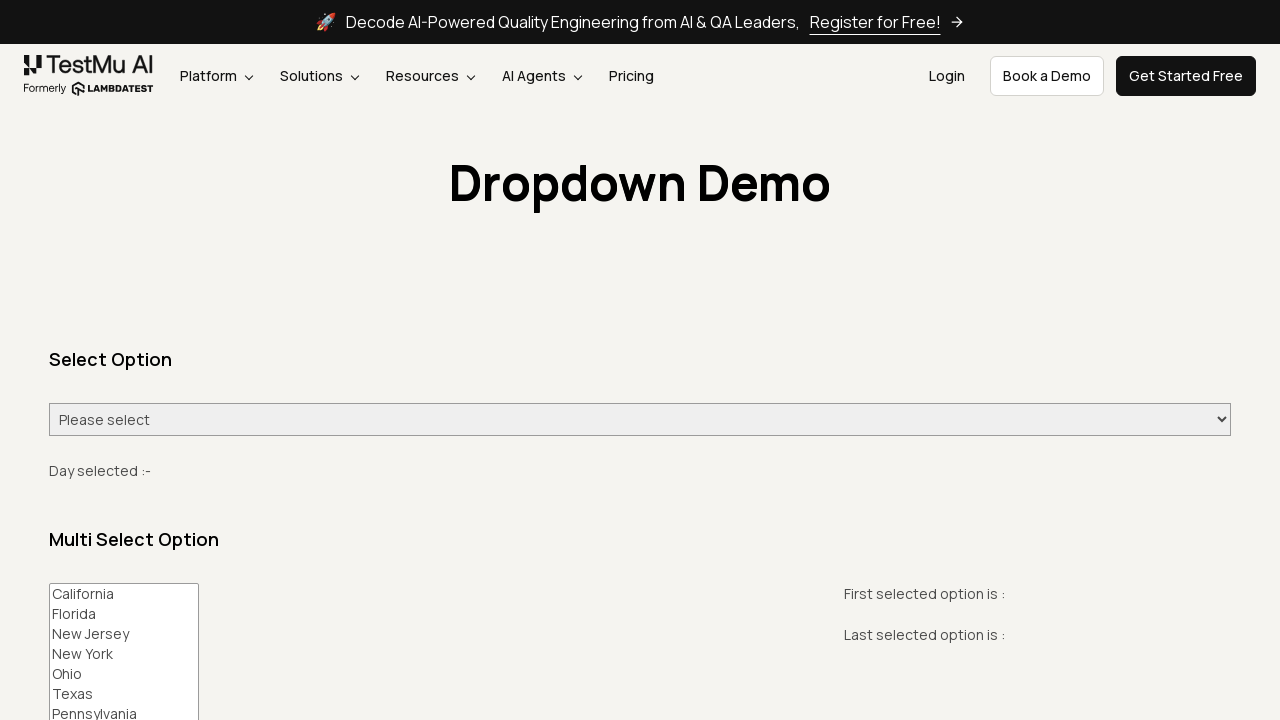